Tests that todo data persists after page reload by creating items, marking one complete, then reloading.

Starting URL: https://demo.playwright.dev/todomvc

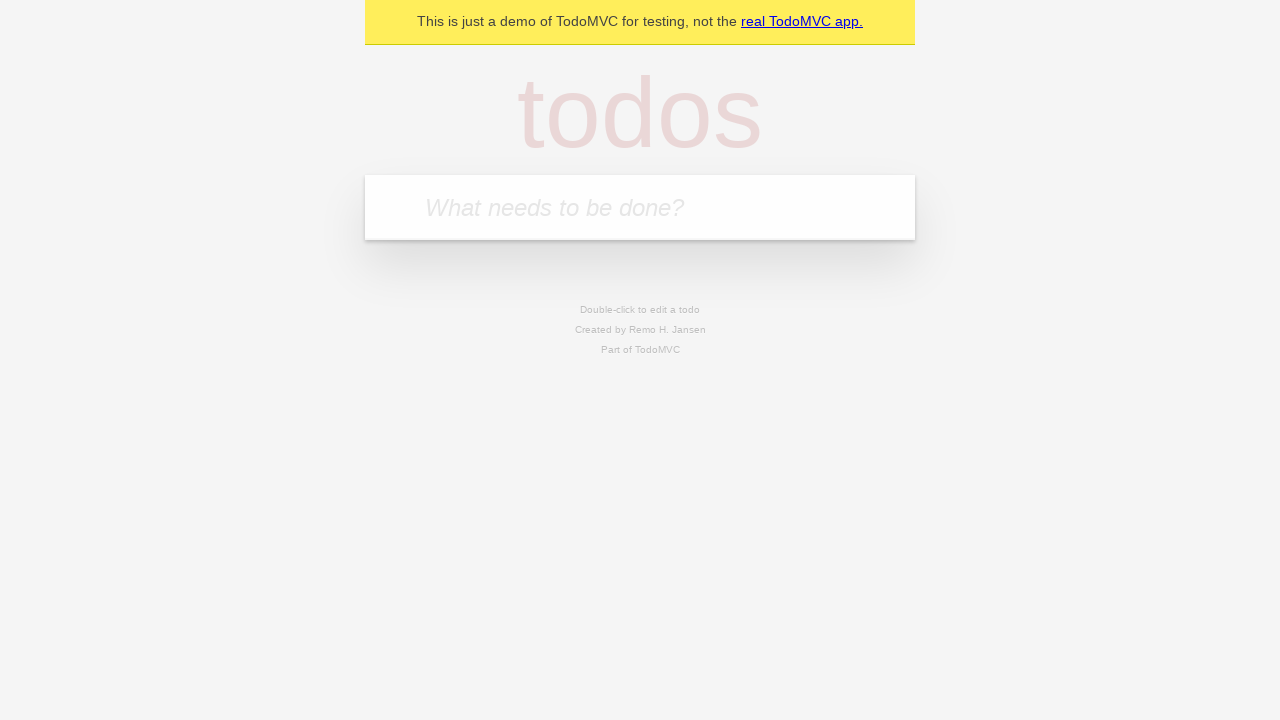

Filled todo input with 'buy some cheese' on internal:attr=[placeholder="What needs to be done?"i]
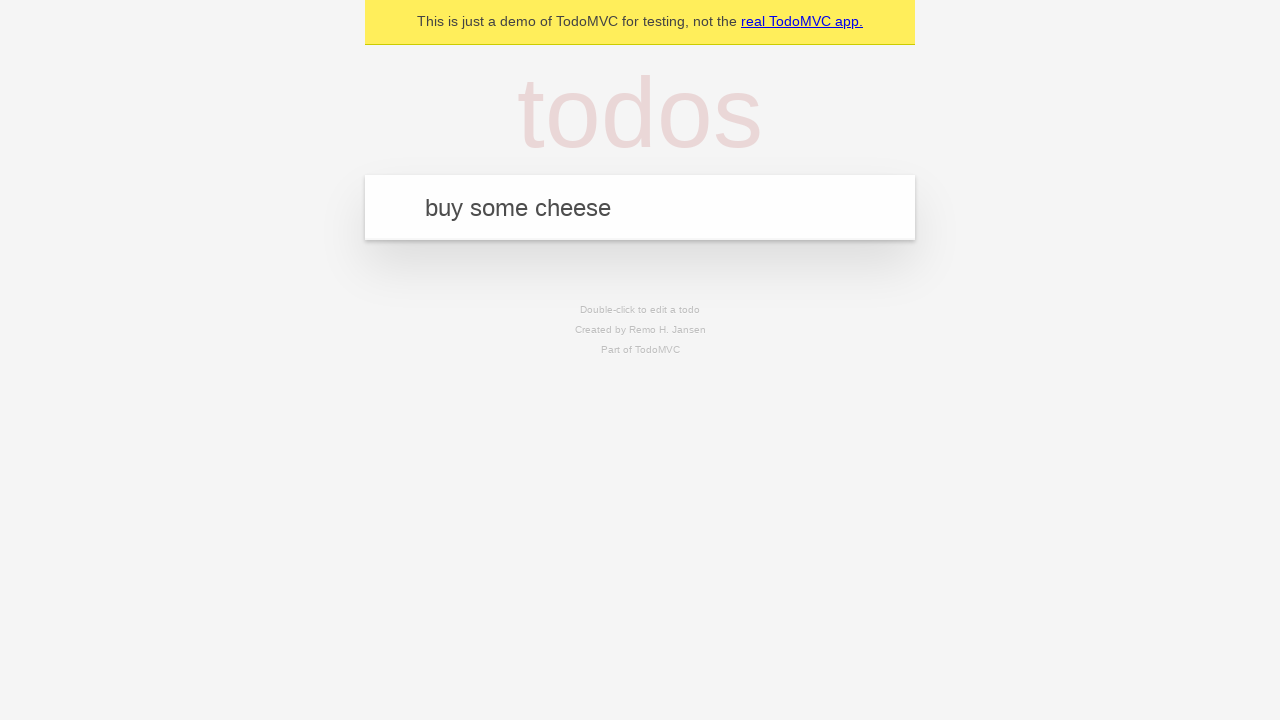

Pressed Enter to create first todo item on internal:attr=[placeholder="What needs to be done?"i]
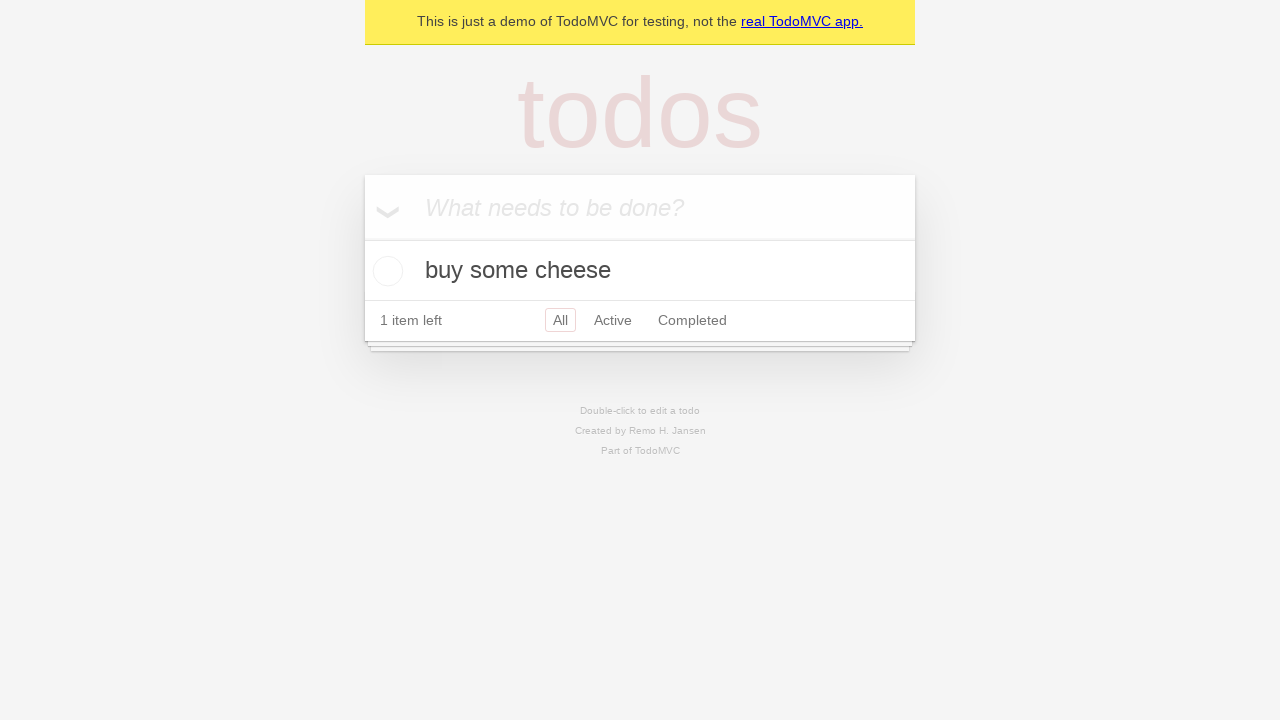

Filled todo input with 'feed the cat' on internal:attr=[placeholder="What needs to be done?"i]
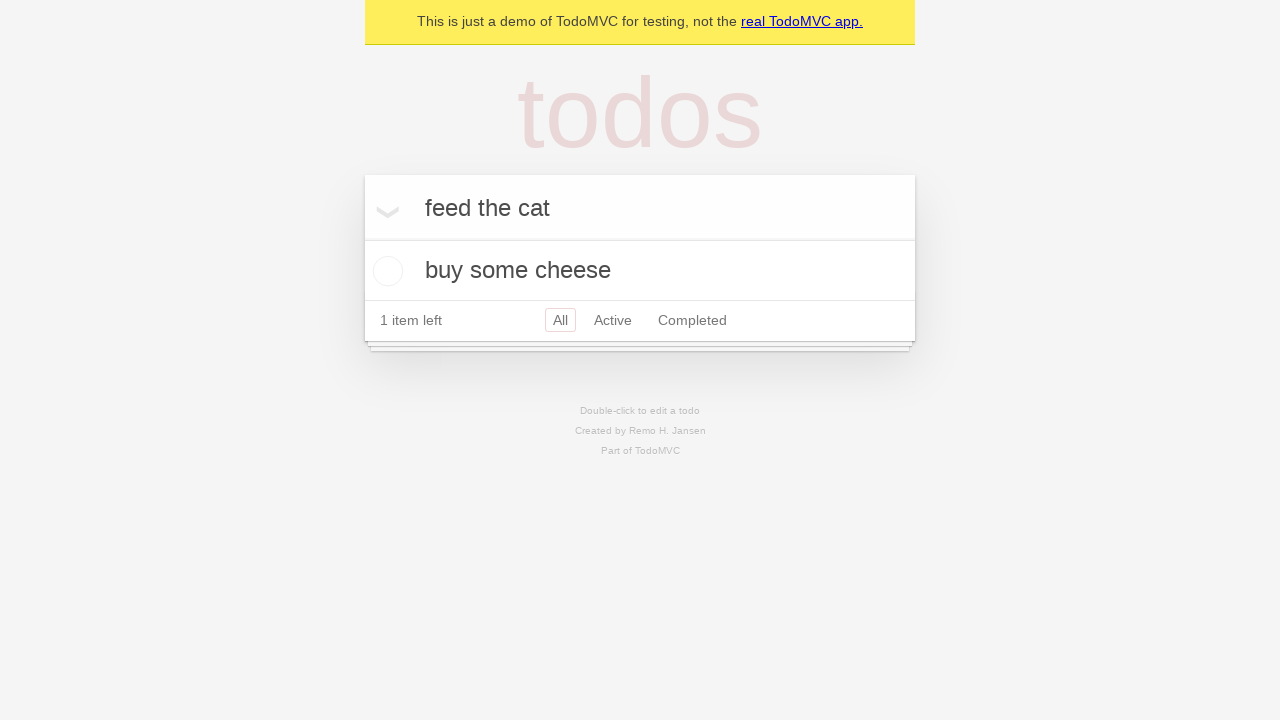

Pressed Enter to create second todo item on internal:attr=[placeholder="What needs to be done?"i]
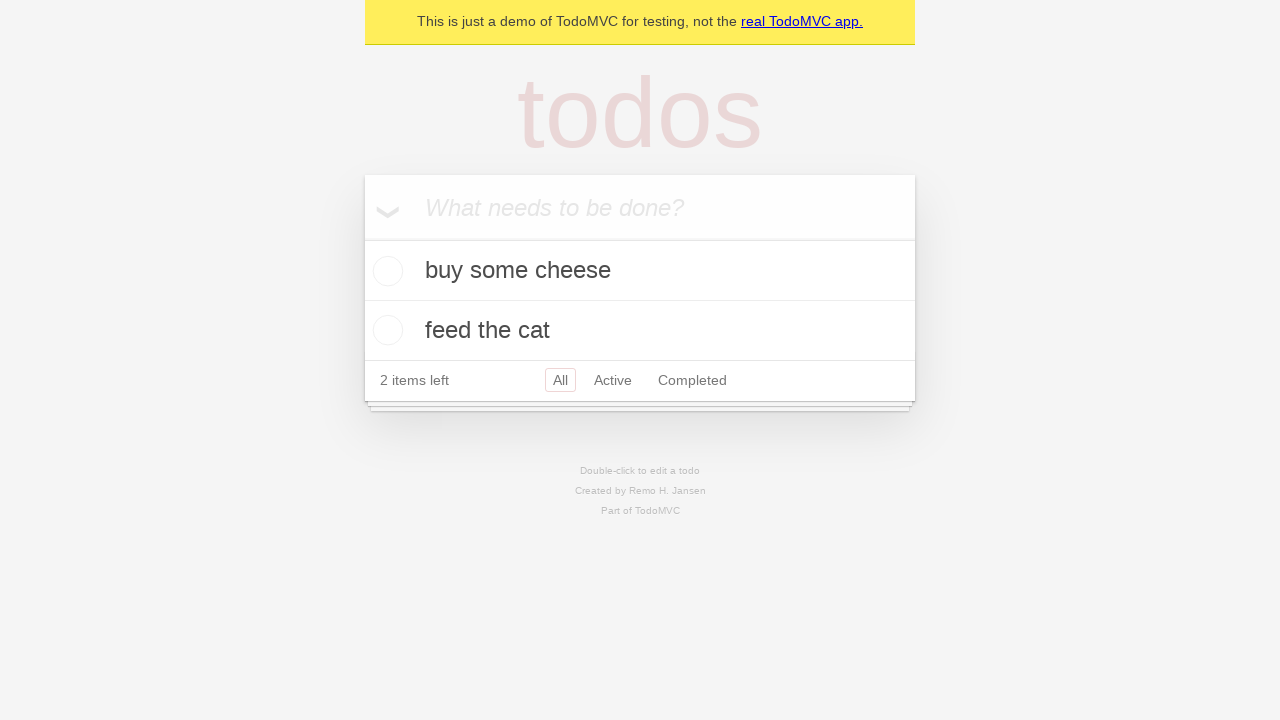

Checked the first todo item to mark it complete at (385, 271) on internal:testid=[data-testid="todo-item"s] >> nth=0 >> internal:role=checkbox
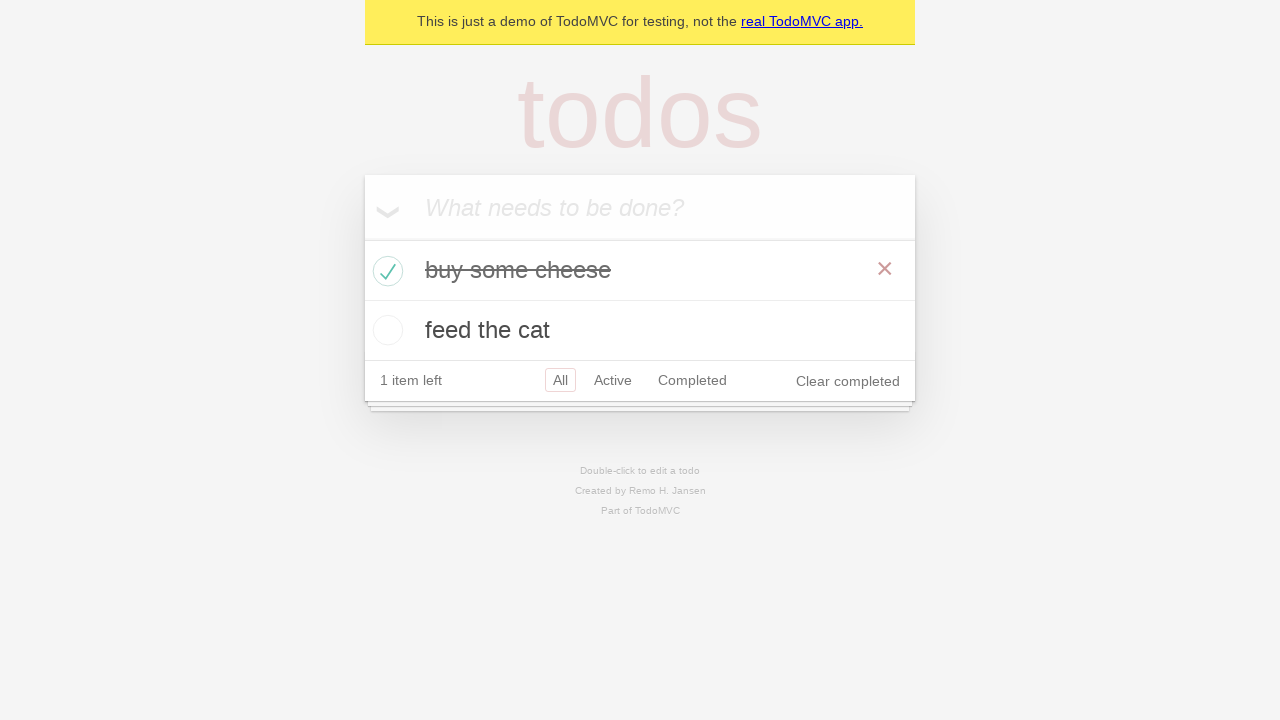

Reloaded the page
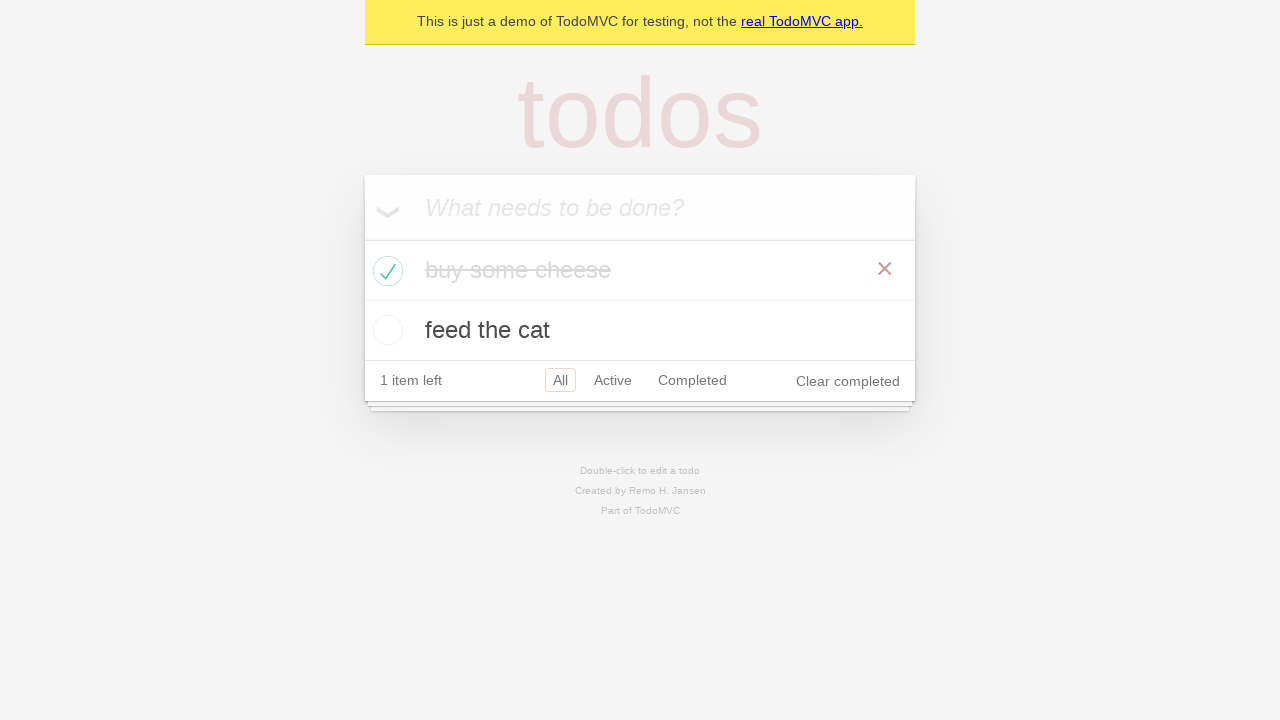

Waited for todo items to load after page reload
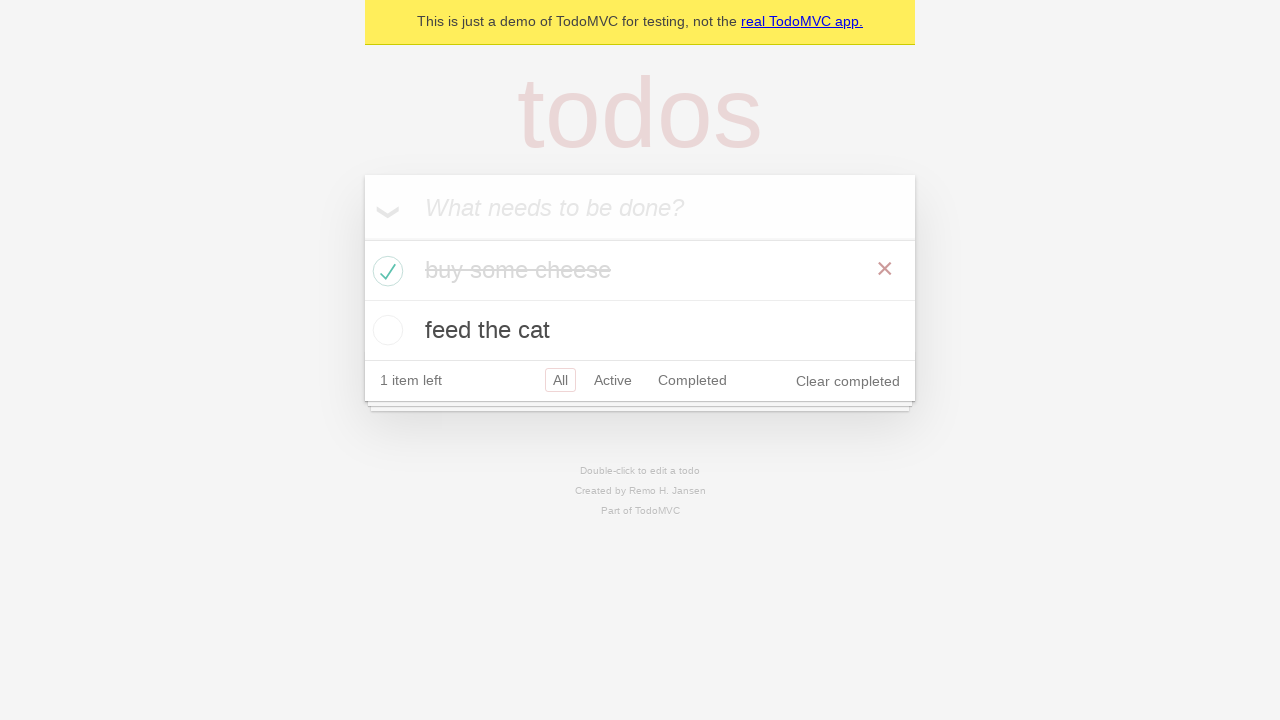

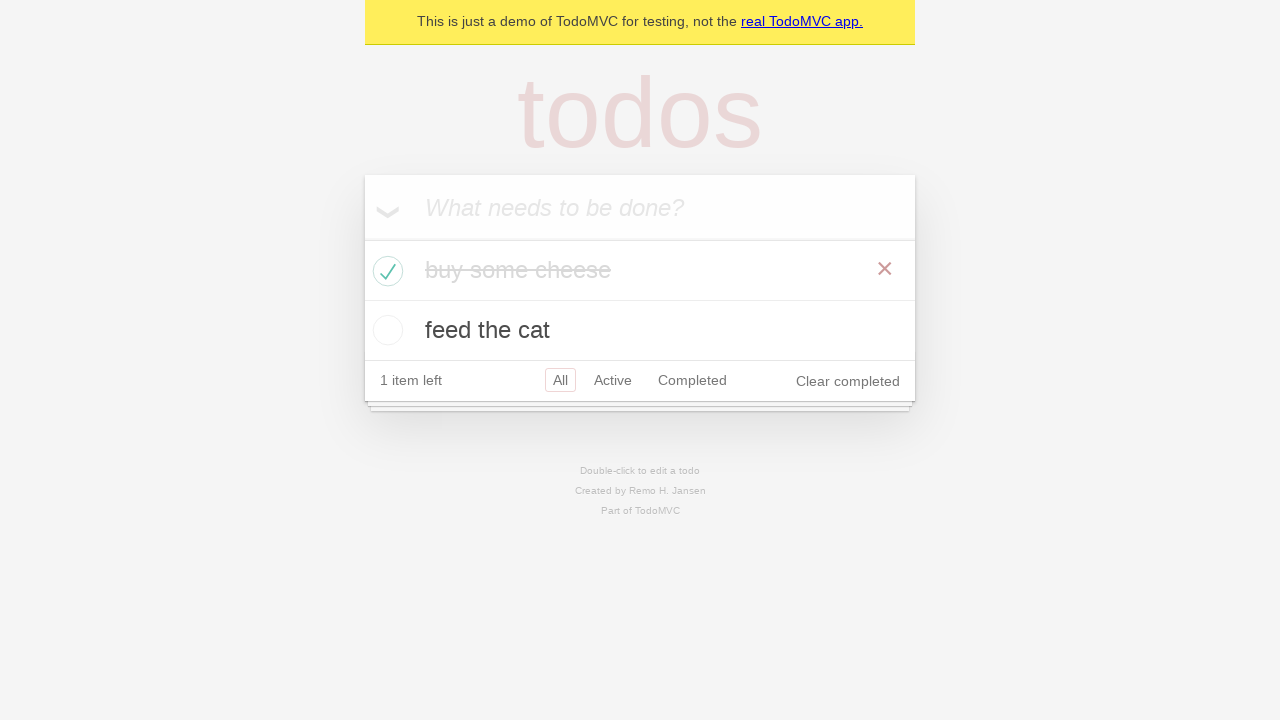